Tests that the input field is cleared after adding a todo item

Starting URL: https://demo.playwright.dev/todomvc

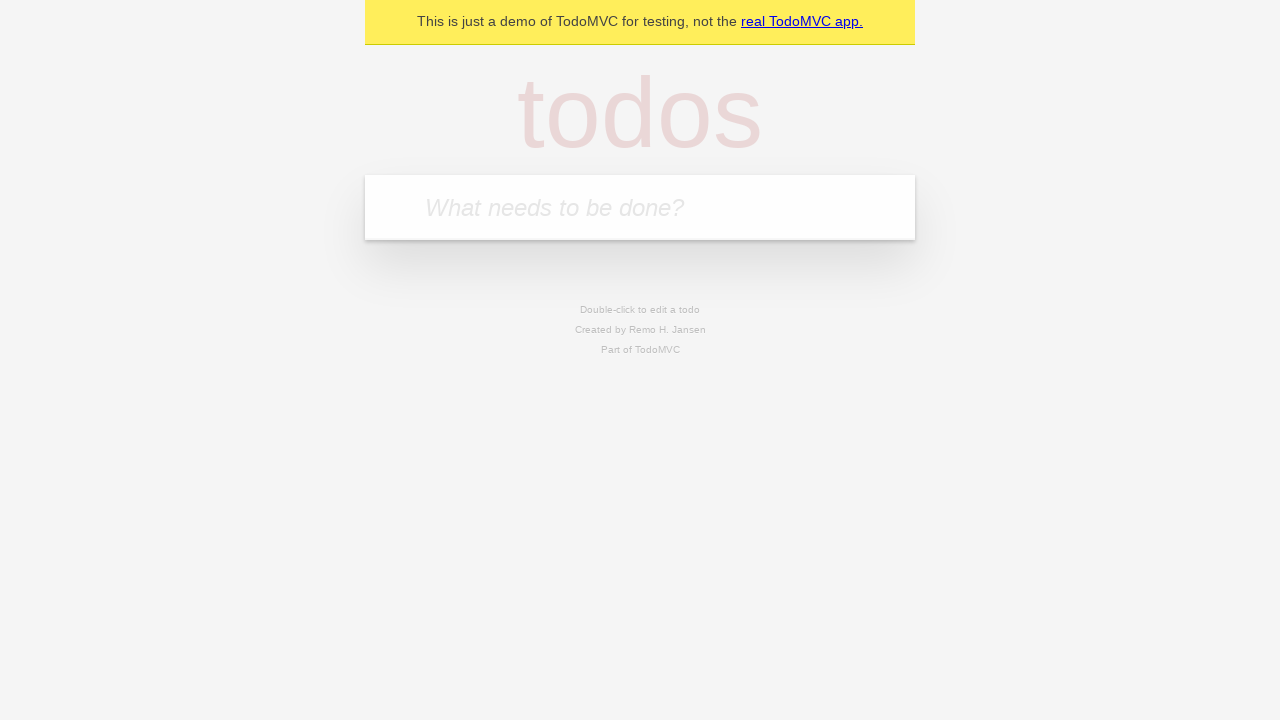

Filled input field with 'buy some cheese' on internal:attr=[placeholder="What needs to be done?"i]
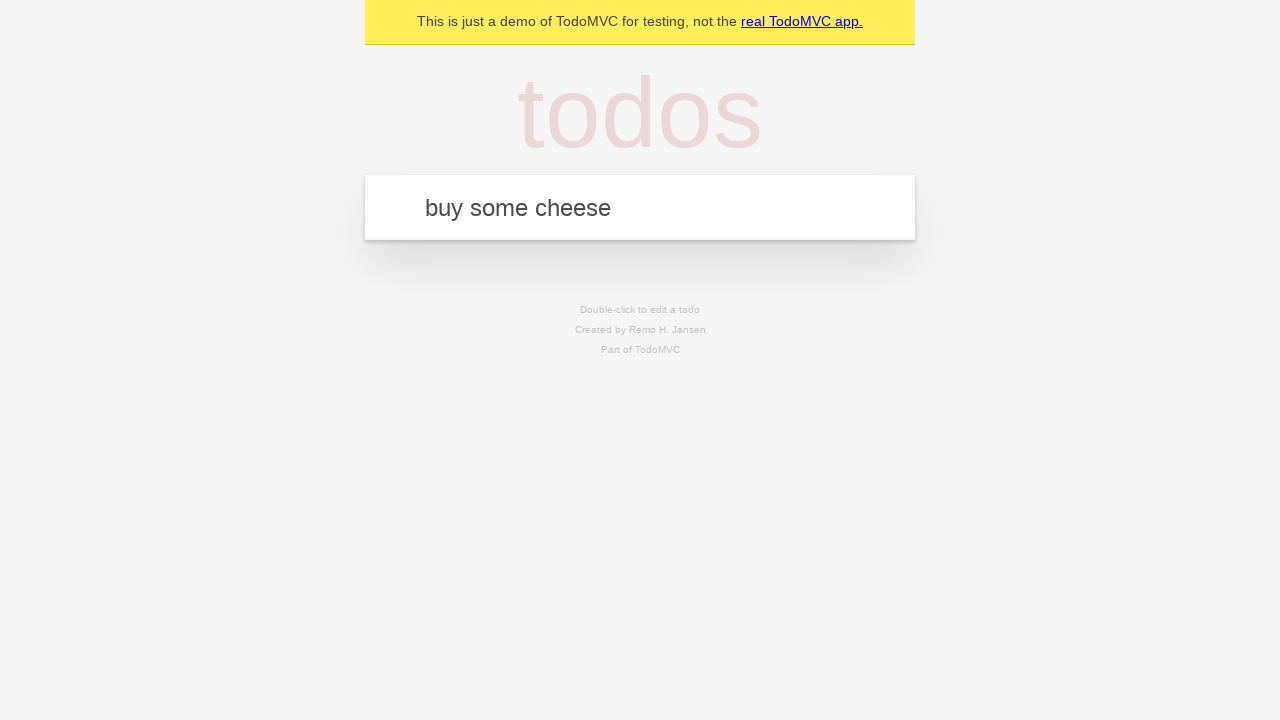

Pressed Enter to add todo item on internal:attr=[placeholder="What needs to be done?"i]
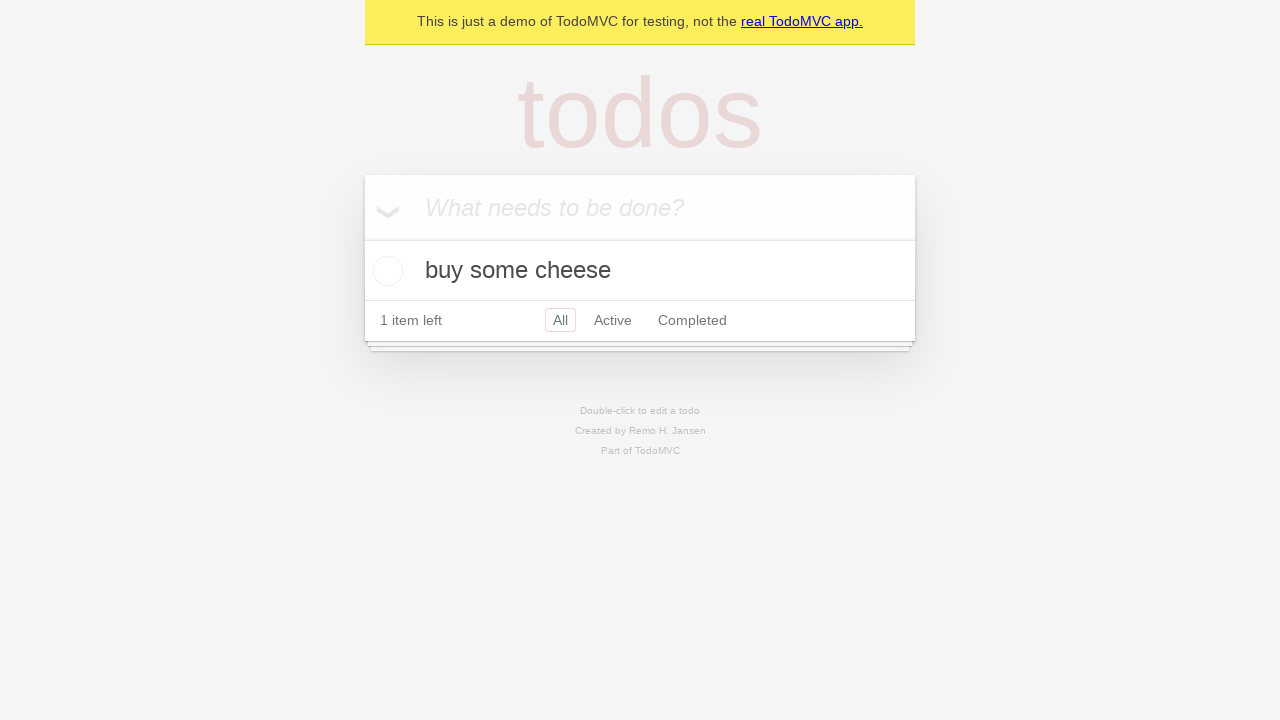

Todo item added and visible in list
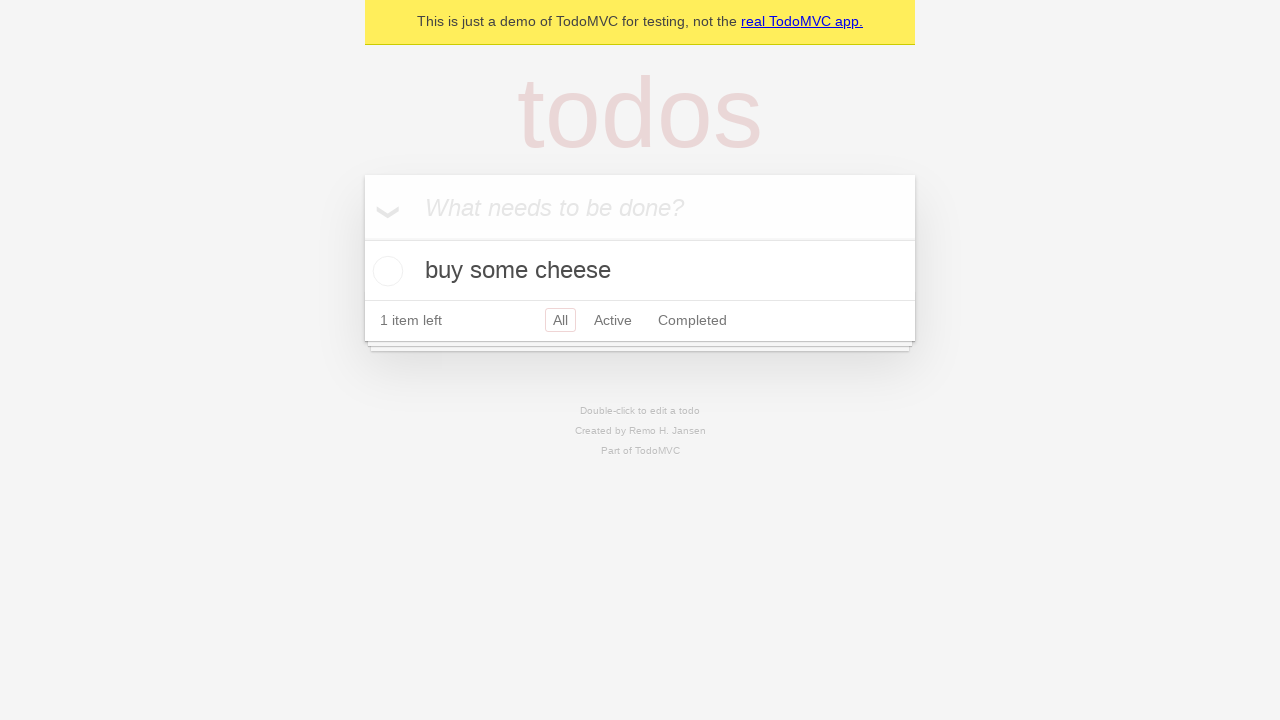

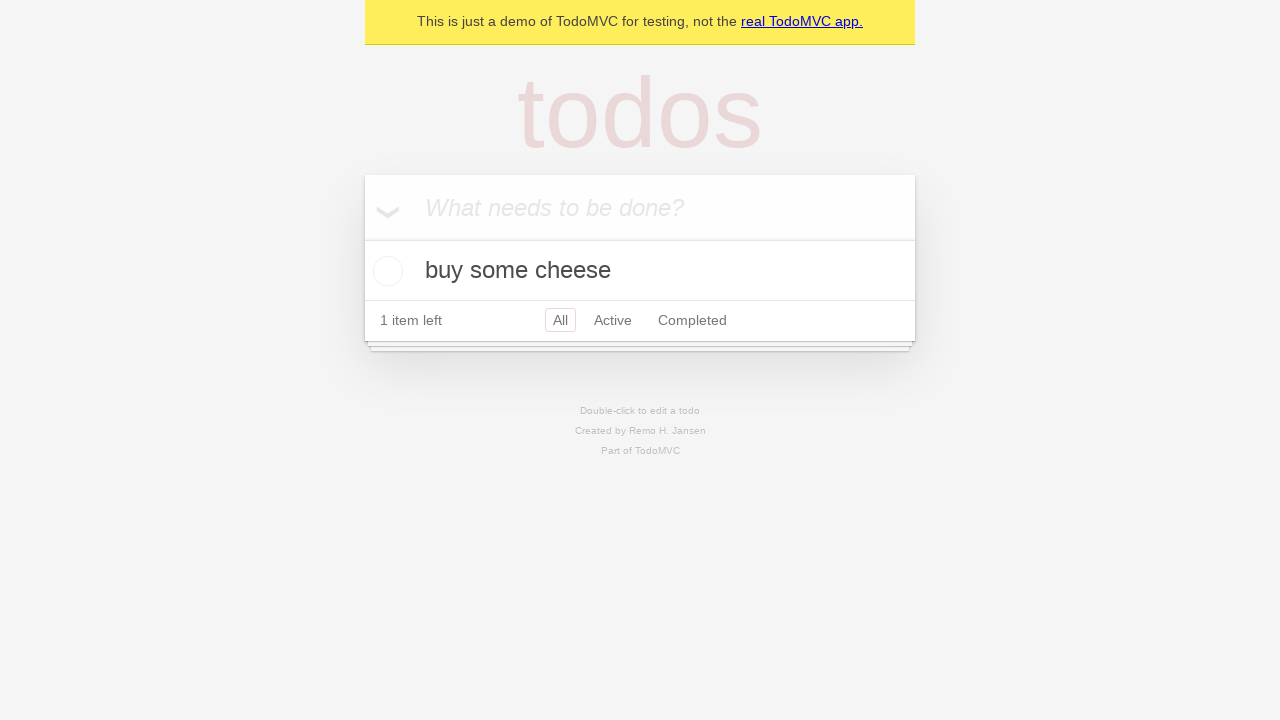